Tests checkbox interactions by selecting the first 4 day checkboxes, then unchecking all selected checkboxes on a test automation practice page

Starting URL: https://testautomationpractice.blogspot.com/

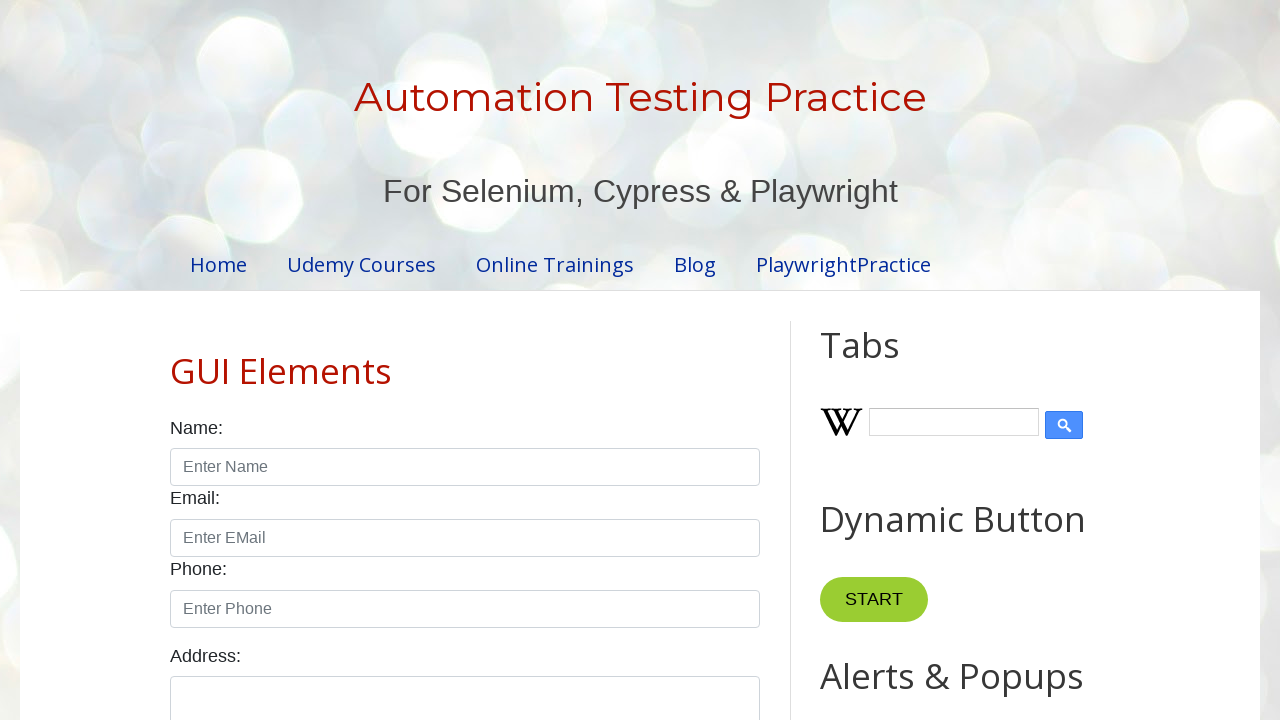

Located all day checkboxes on the page
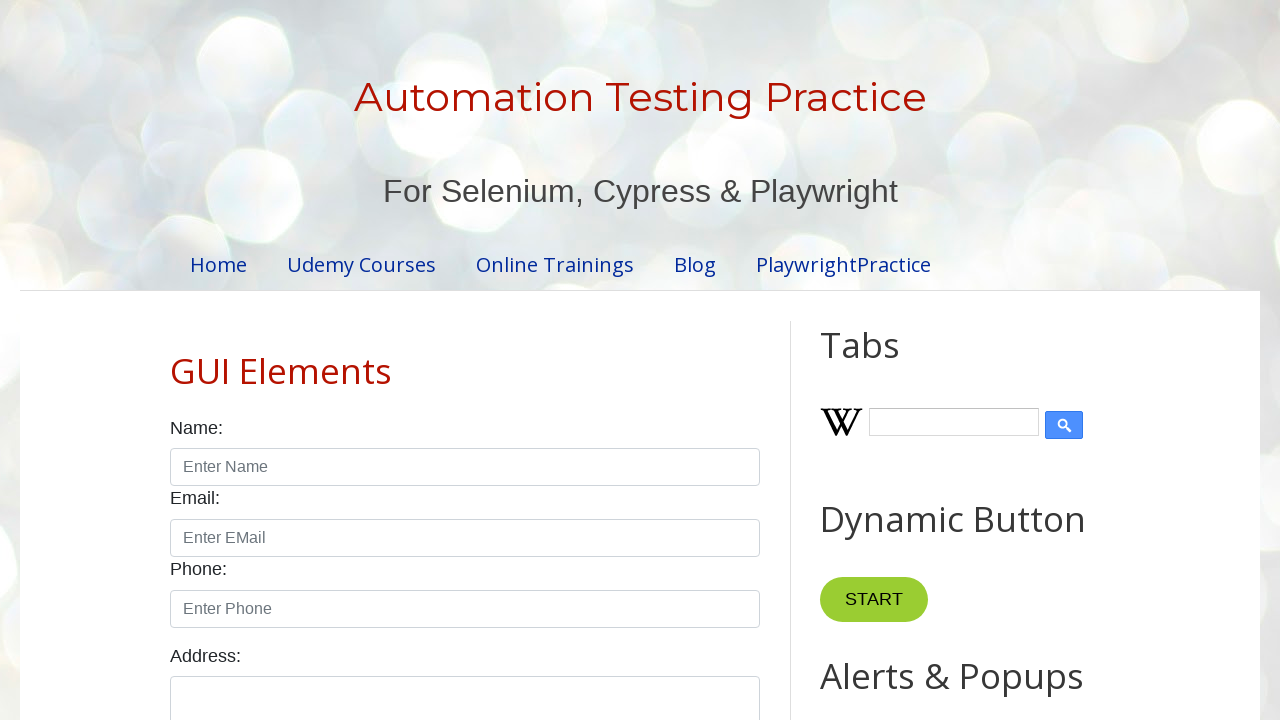

Clicked day checkbox 1 to select it at (176, 360) on xpath=//input[@type="checkbox" and contains(@id, "day")] >> nth=0
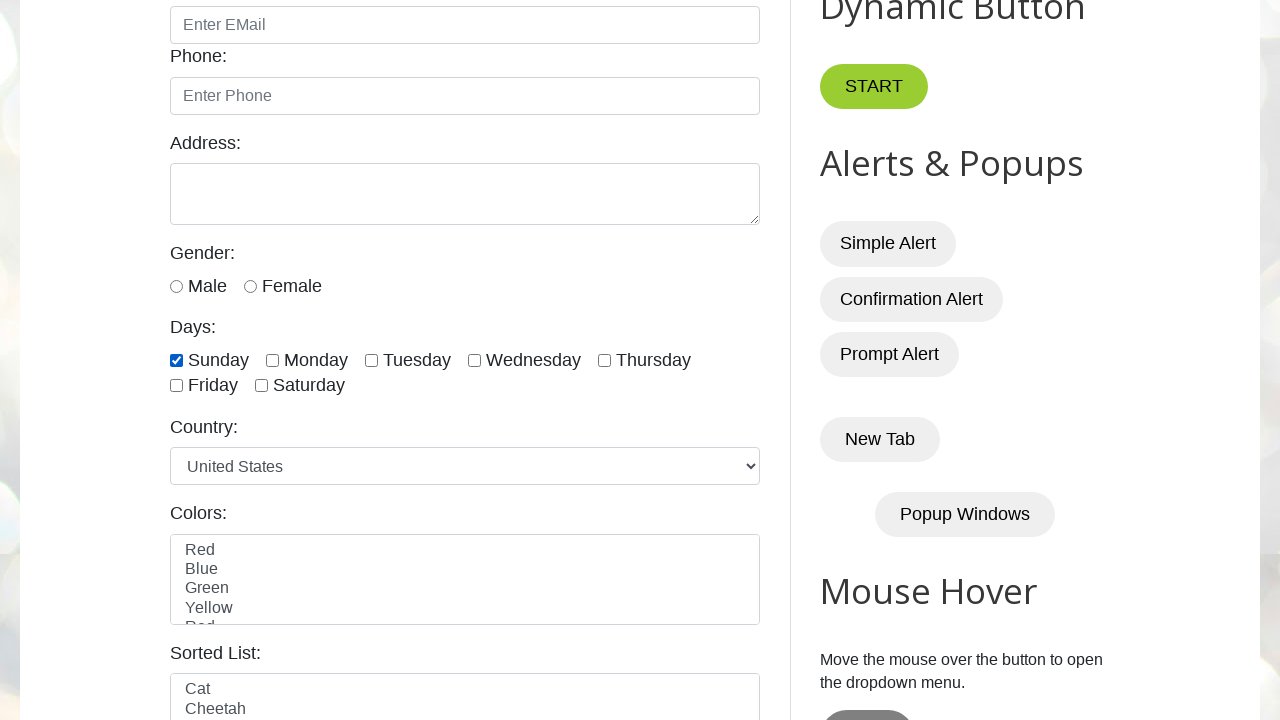

Clicked day checkbox 2 to select it at (272, 360) on xpath=//input[@type="checkbox" and contains(@id, "day")] >> nth=1
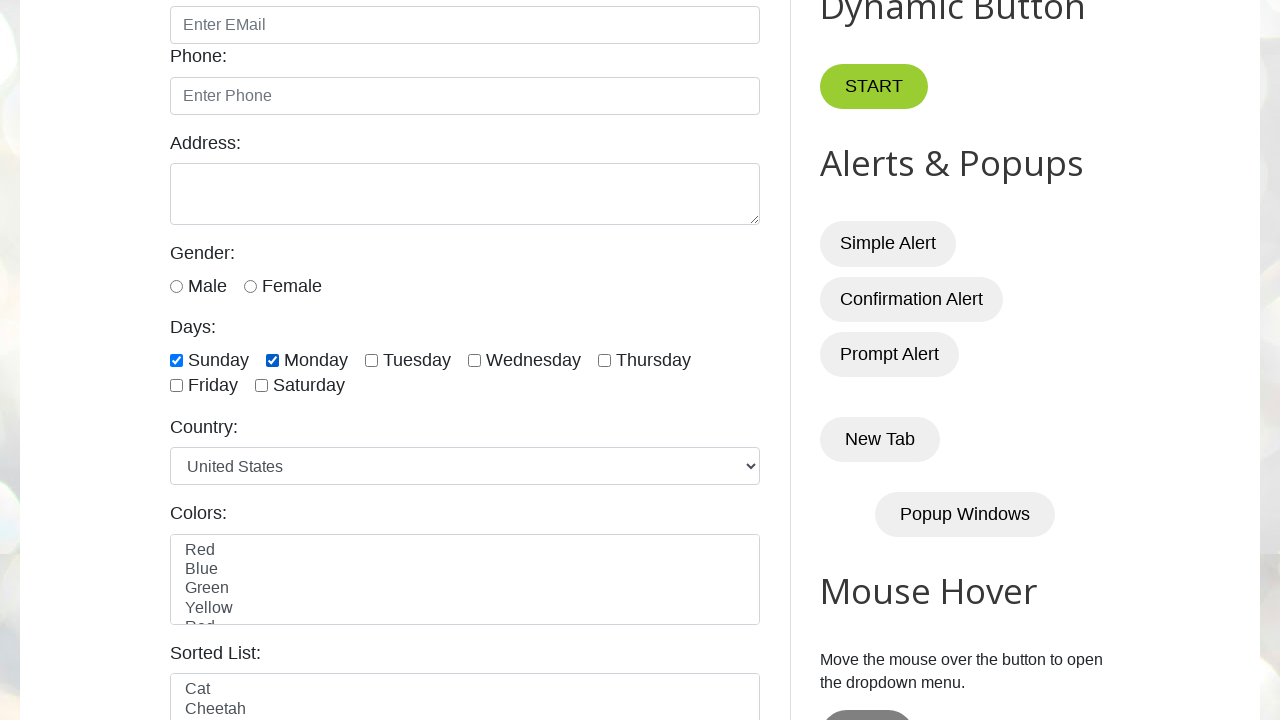

Clicked day checkbox 3 to select it at (372, 360) on xpath=//input[@type="checkbox" and contains(@id, "day")] >> nth=2
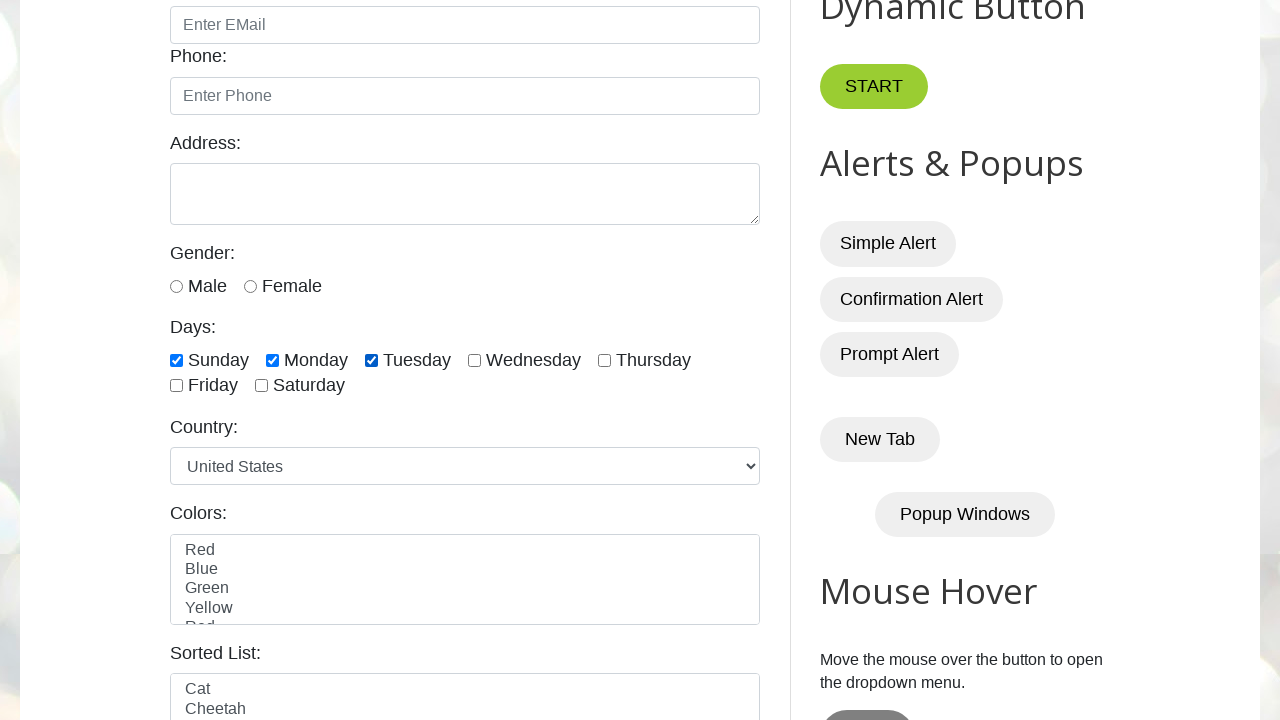

Clicked day checkbox 4 to select it at (474, 360) on xpath=//input[@type="checkbox" and contains(@id, "day")] >> nth=3
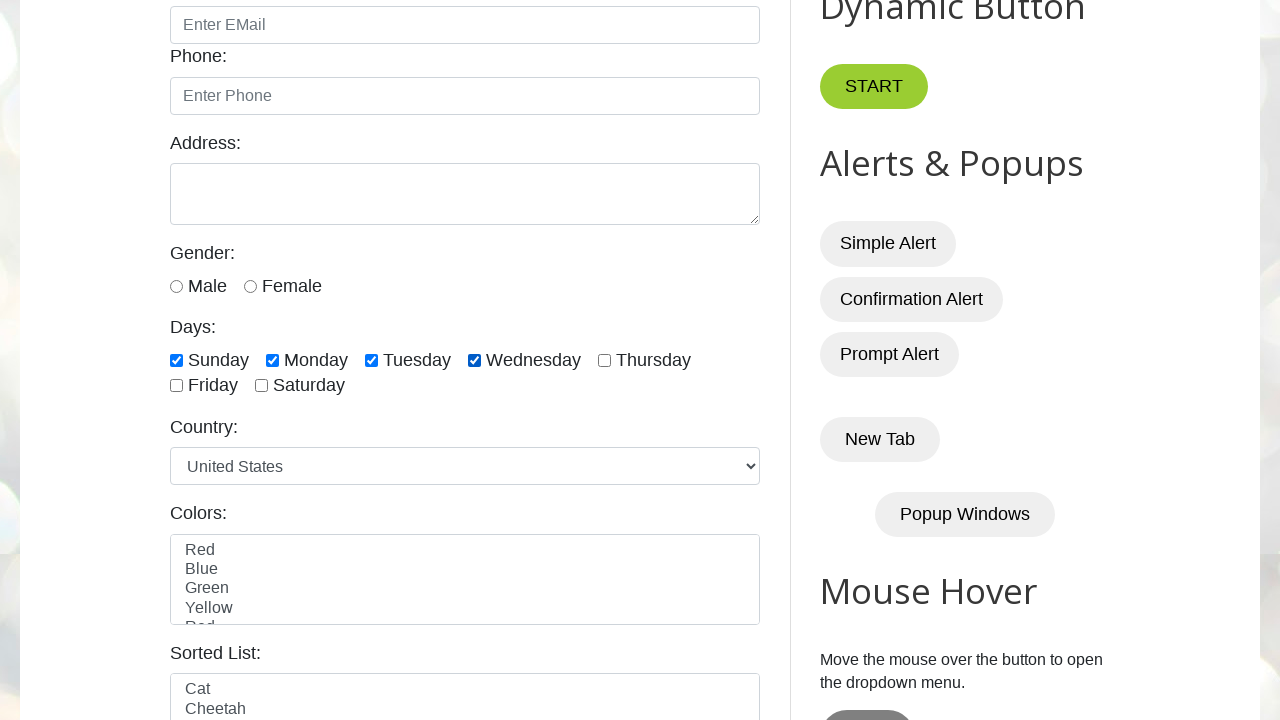

Waited 5 seconds to observe checkbox selections
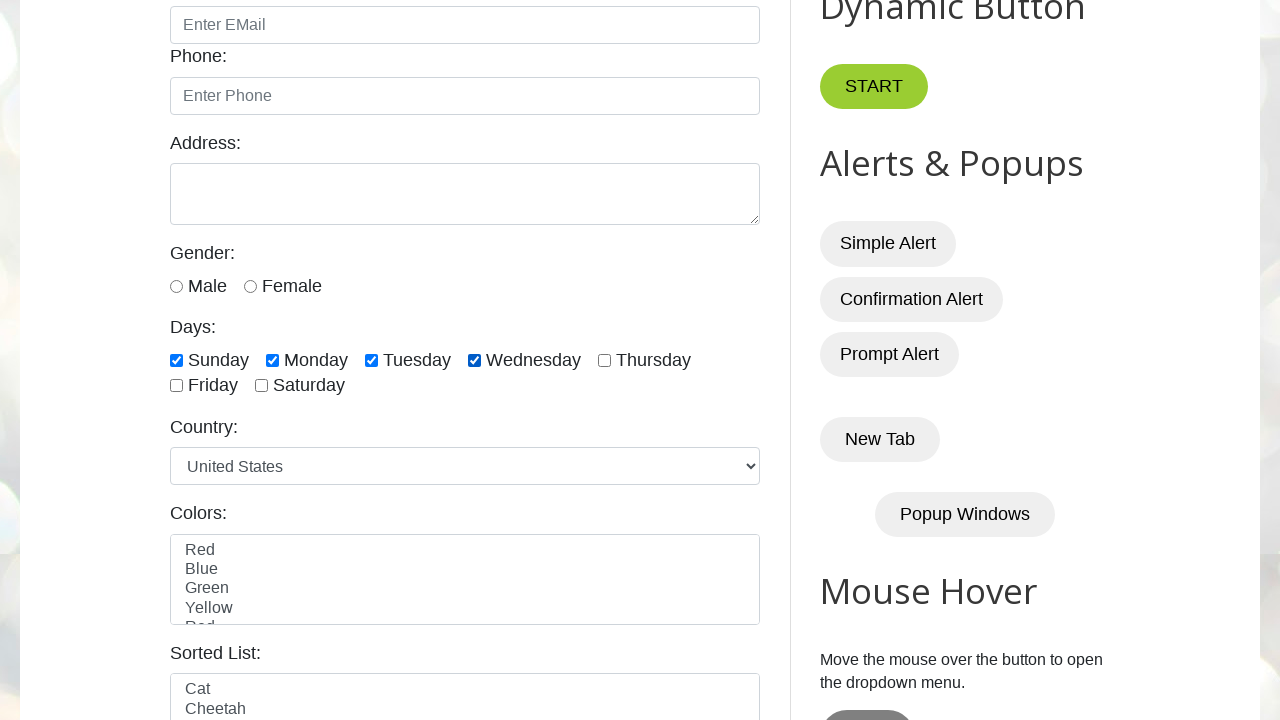

Unchecked a selected checkbox at (176, 360) on xpath=//input[@type="checkbox" and contains(@id, "day")] >> nth=0
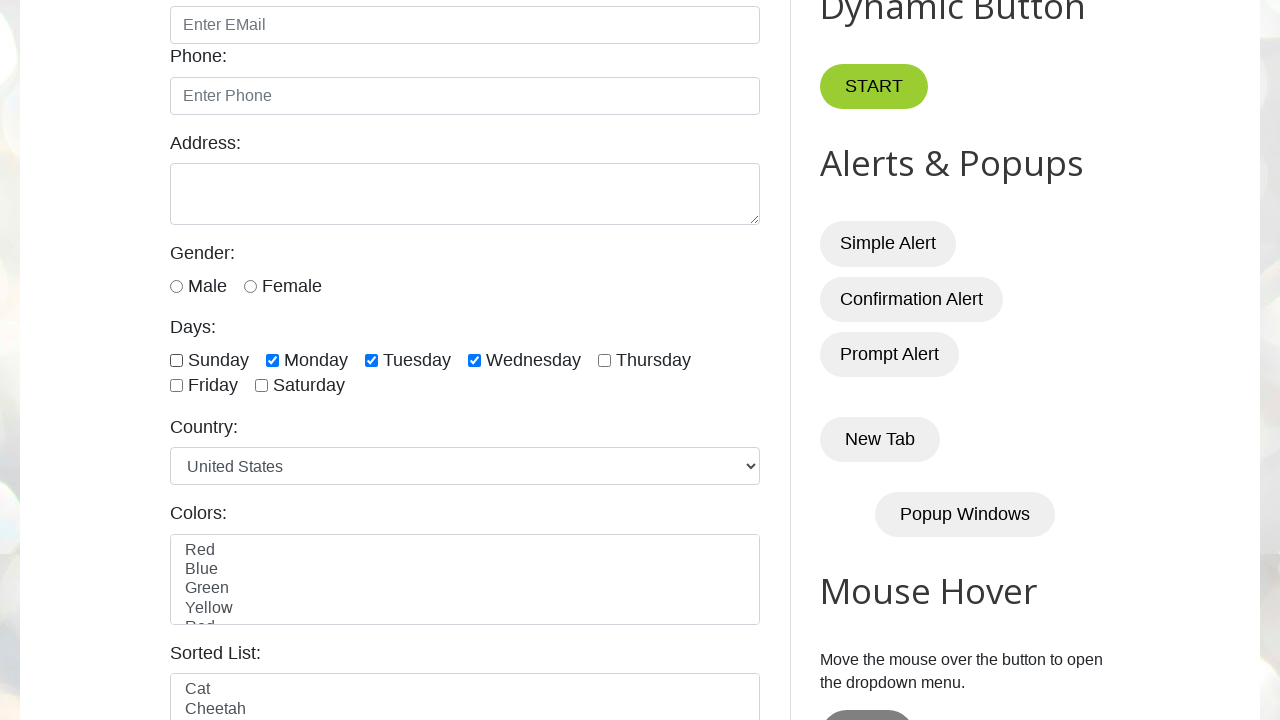

Unchecked a selected checkbox at (272, 360) on xpath=//input[@type="checkbox" and contains(@id, "day")] >> nth=1
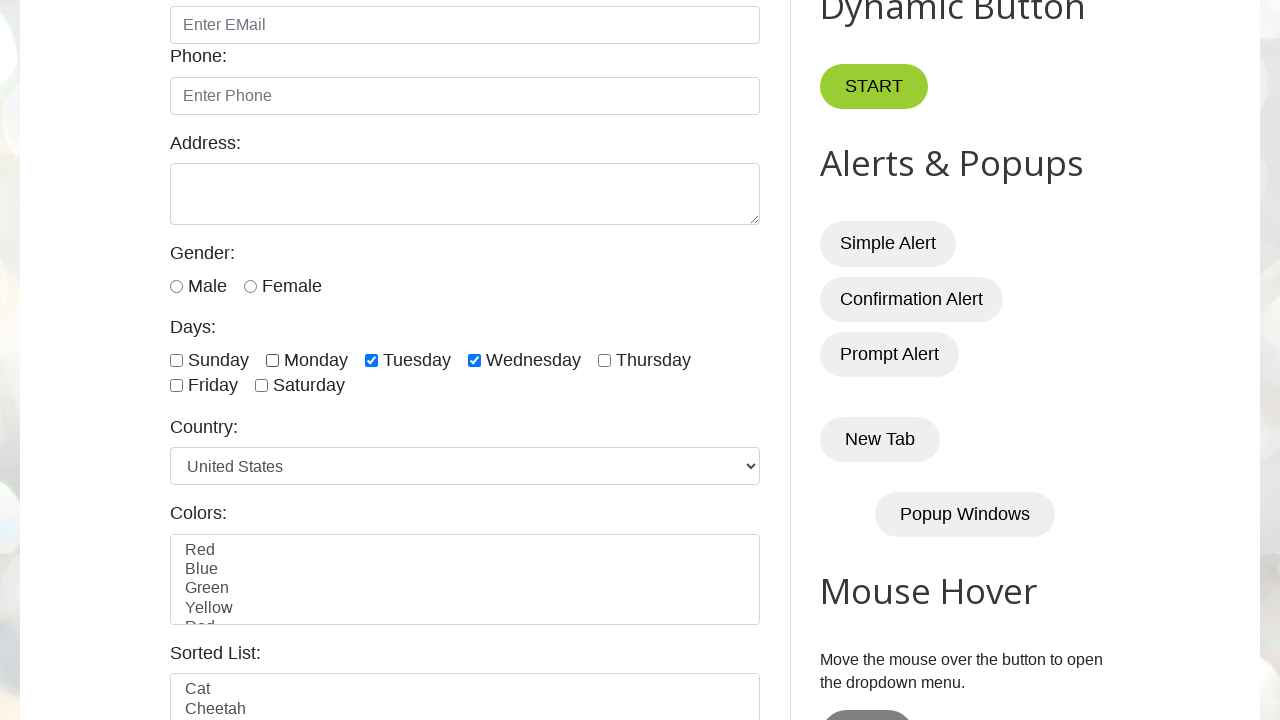

Unchecked a selected checkbox at (372, 360) on xpath=//input[@type="checkbox" and contains(@id, "day")] >> nth=2
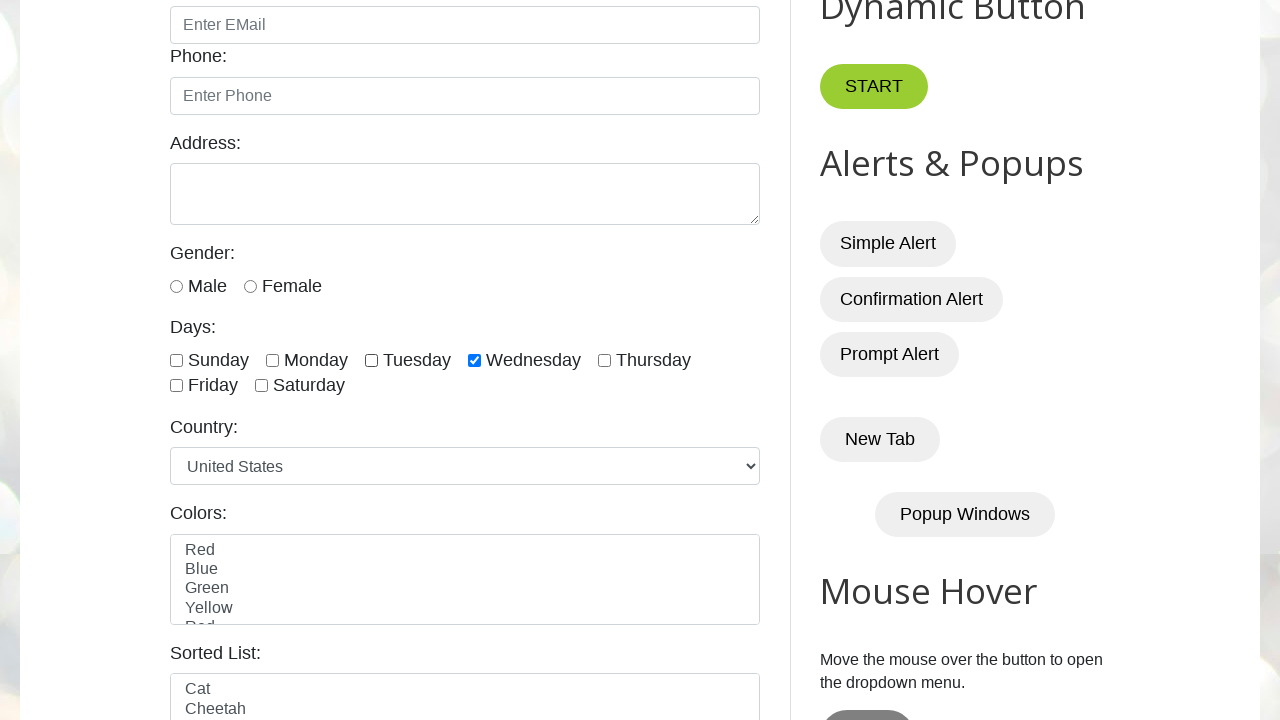

Unchecked a selected checkbox at (474, 360) on xpath=//input[@type="checkbox" and contains(@id, "day")] >> nth=3
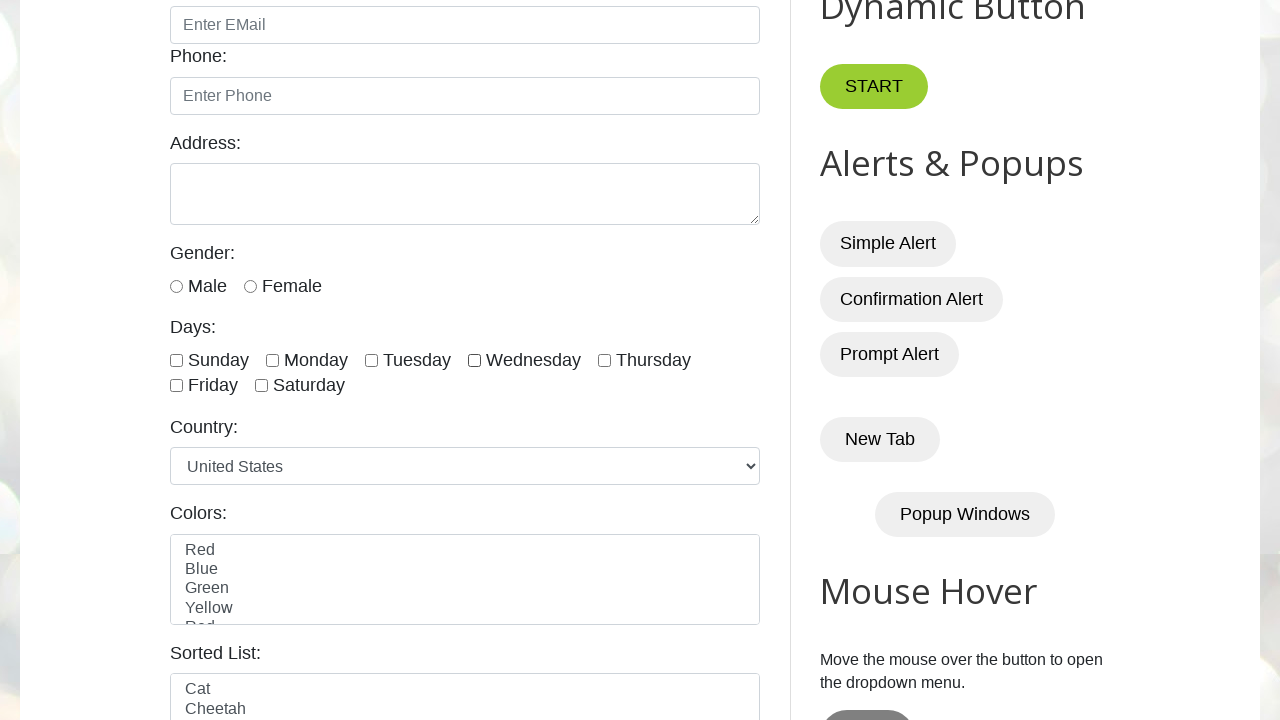

Waited 5 seconds to observe final state of all checkboxes unchecked
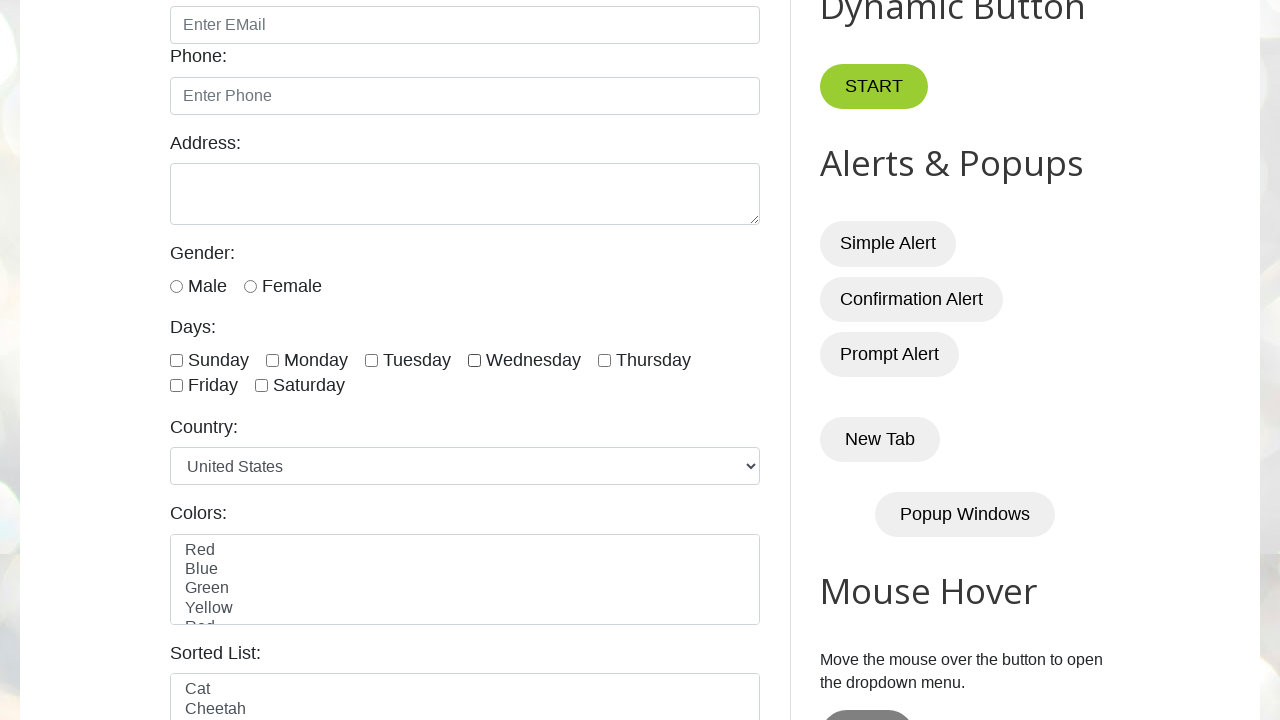

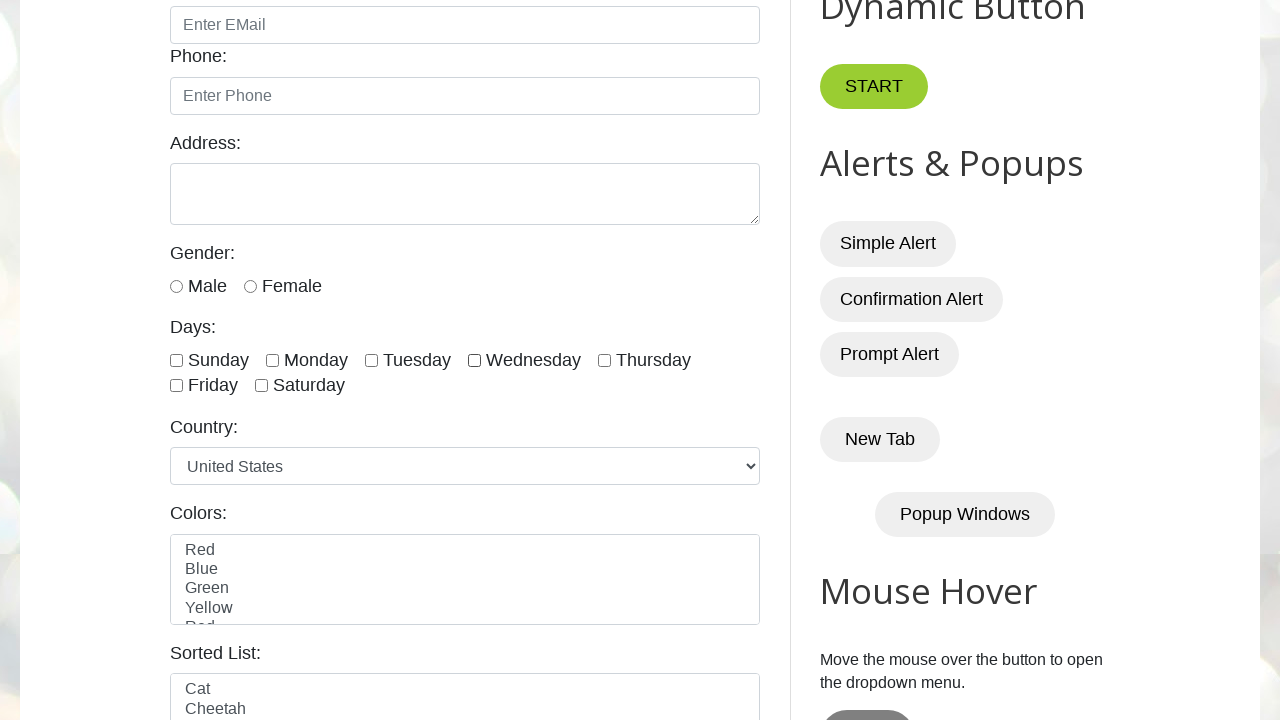